Tests nested iframe navigation by clicking on the Nested Frames link, switching to the top frame, then to the middle frame, and verifying the content element is accessible.

Starting URL: https://the-internet.herokuapp.com/

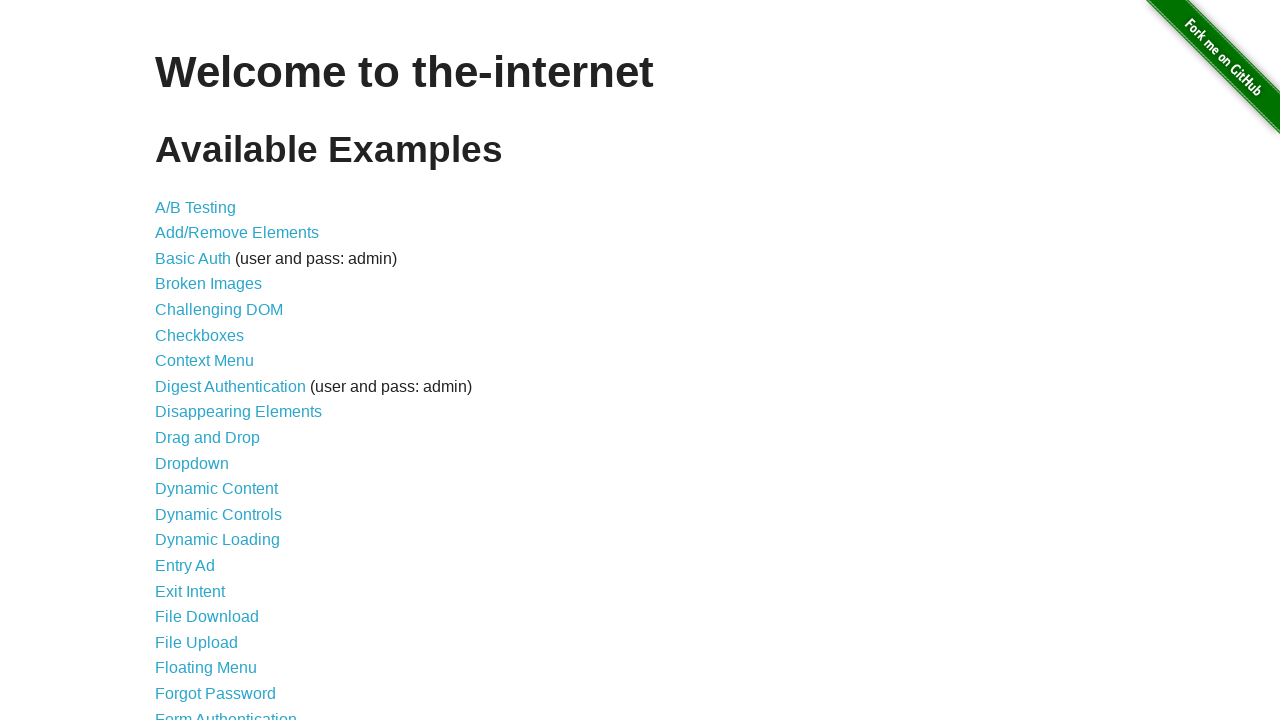

Clicked on Nested Frames link at (210, 395) on text=Nested Frames
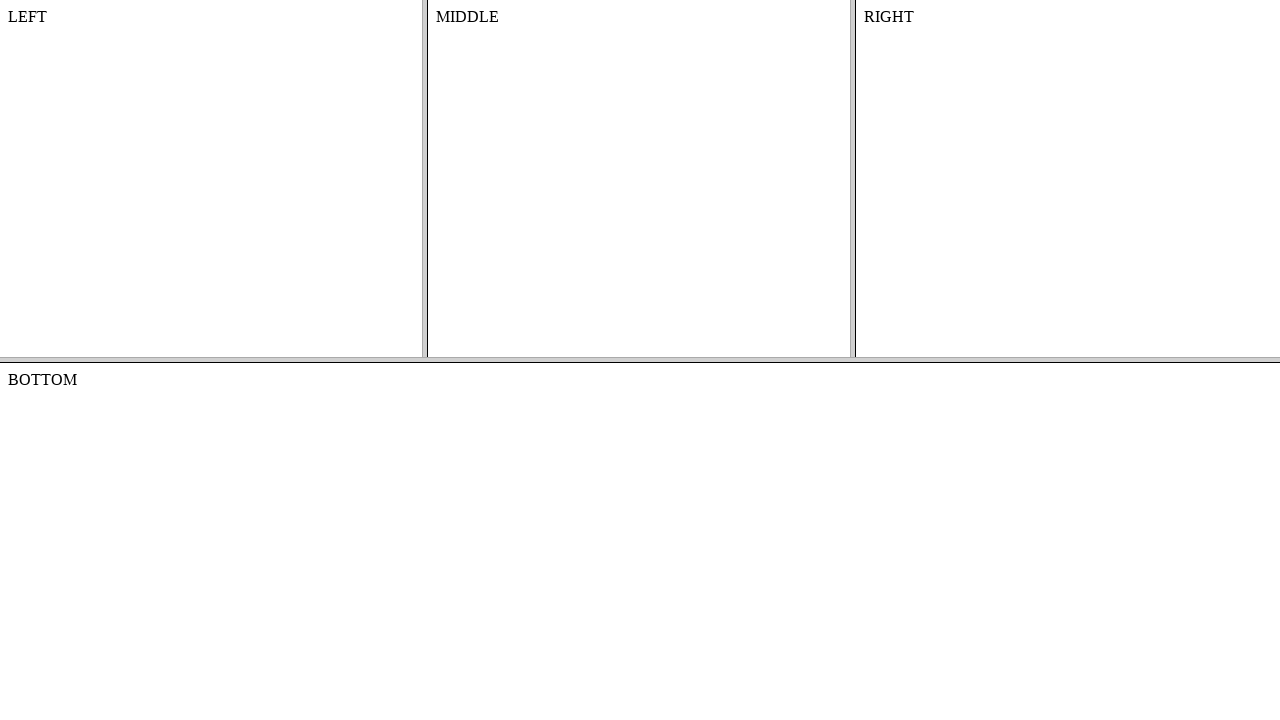

Located the top frame
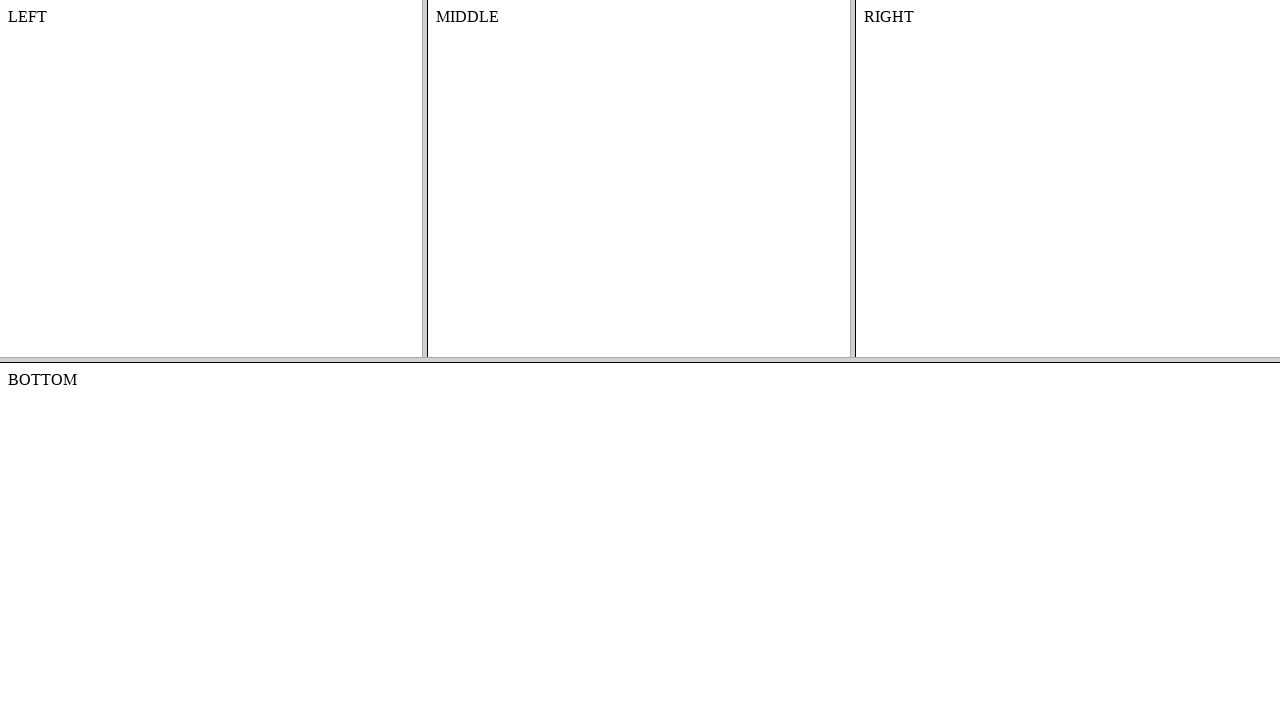

Located the middle frame within the top frame
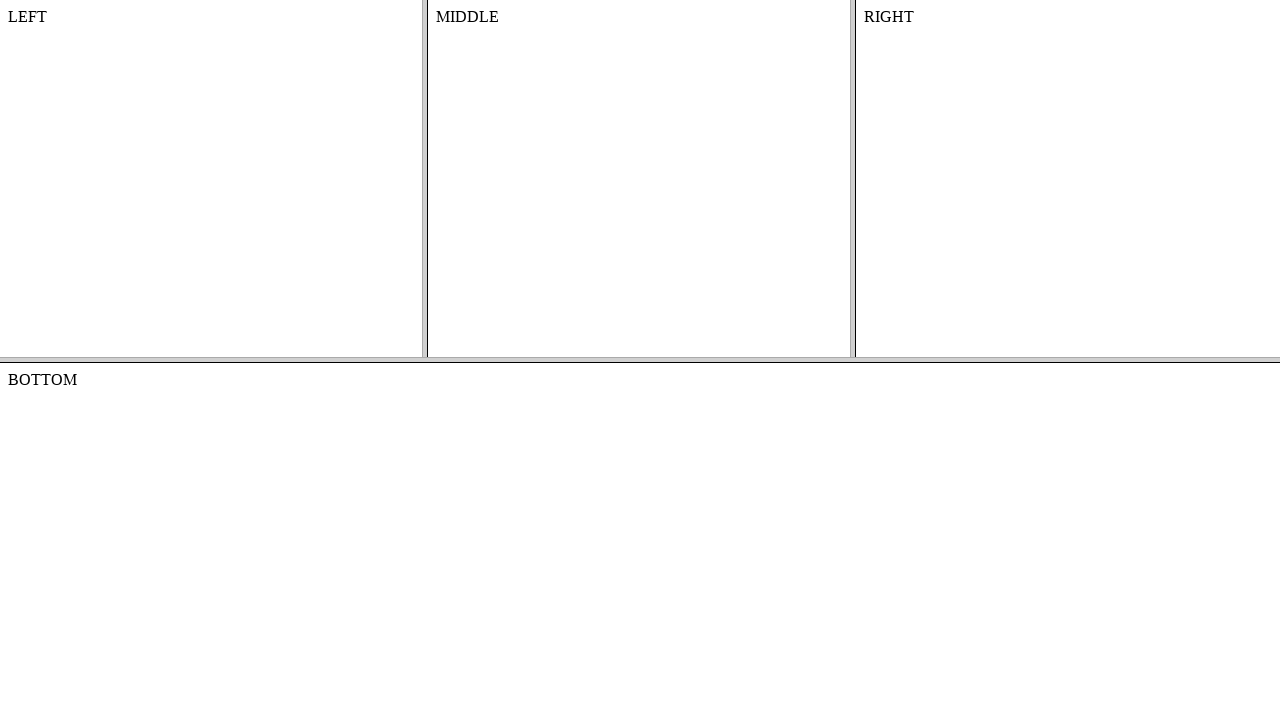

Verified content element is accessible in the middle frame
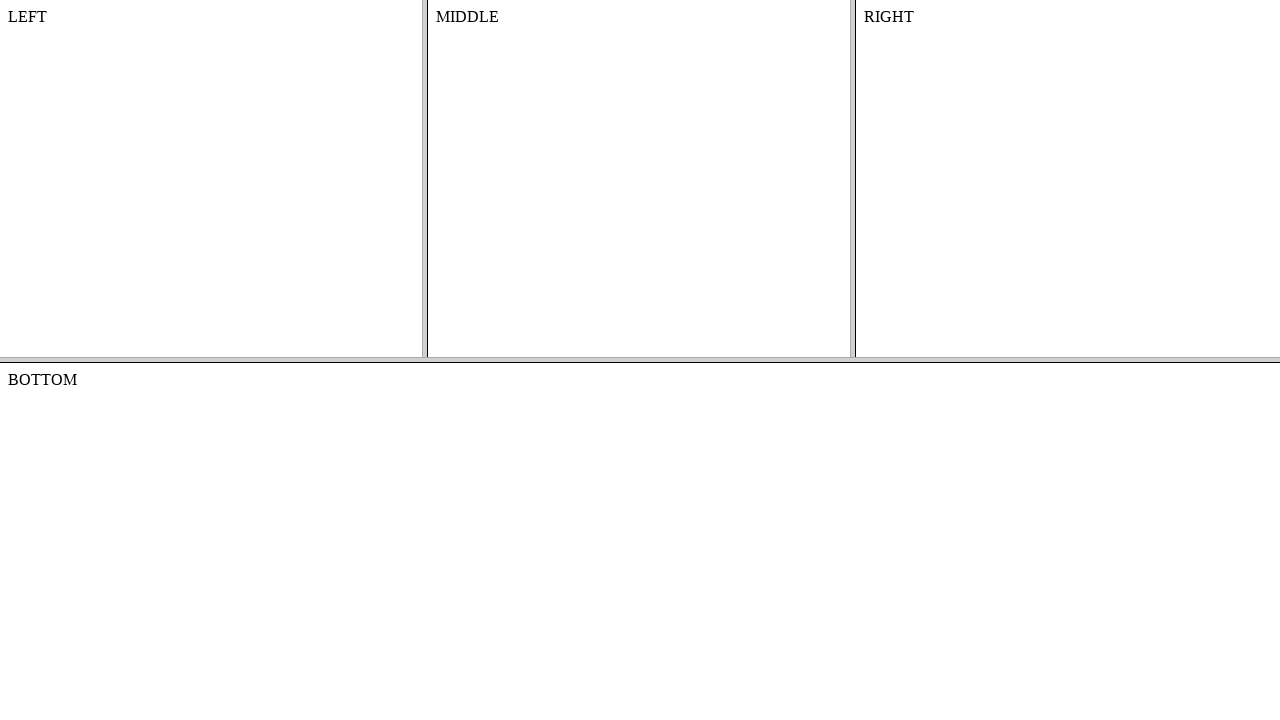

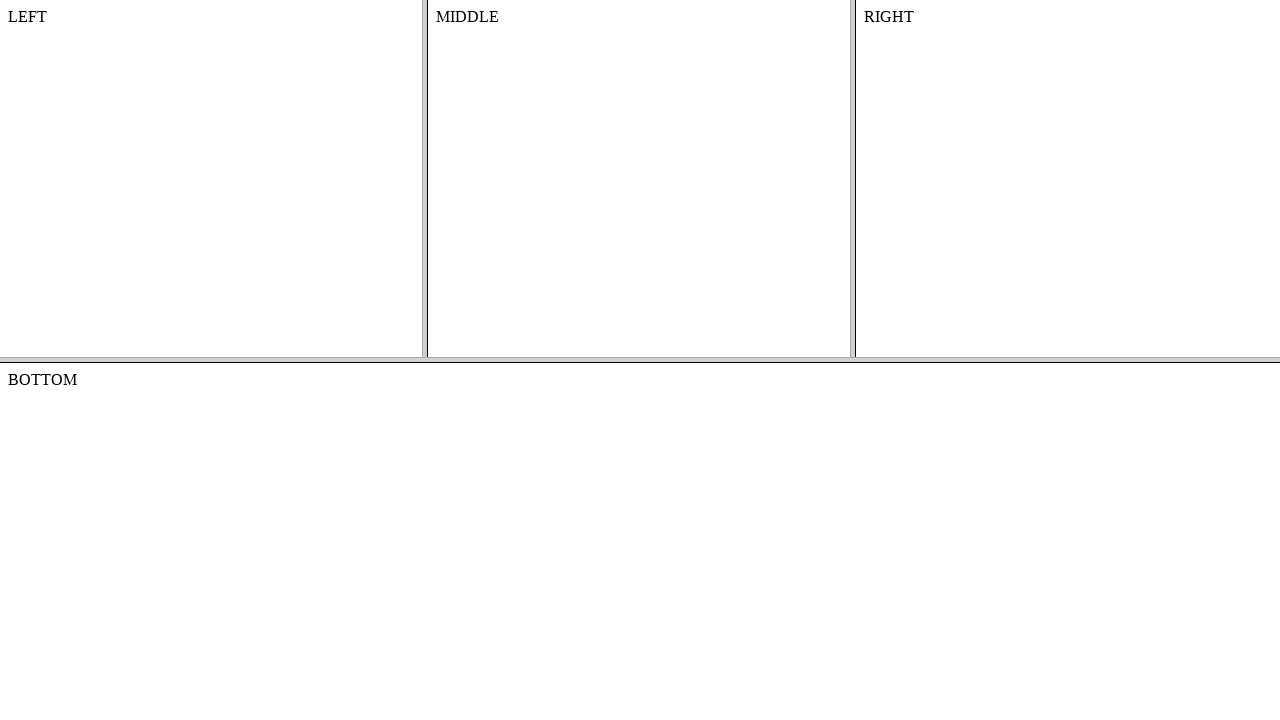